Tests the jQuery UI selectable functionality by selecting multiple items using Ctrl+click

Starting URL: http://jqueryui.com/selectable/

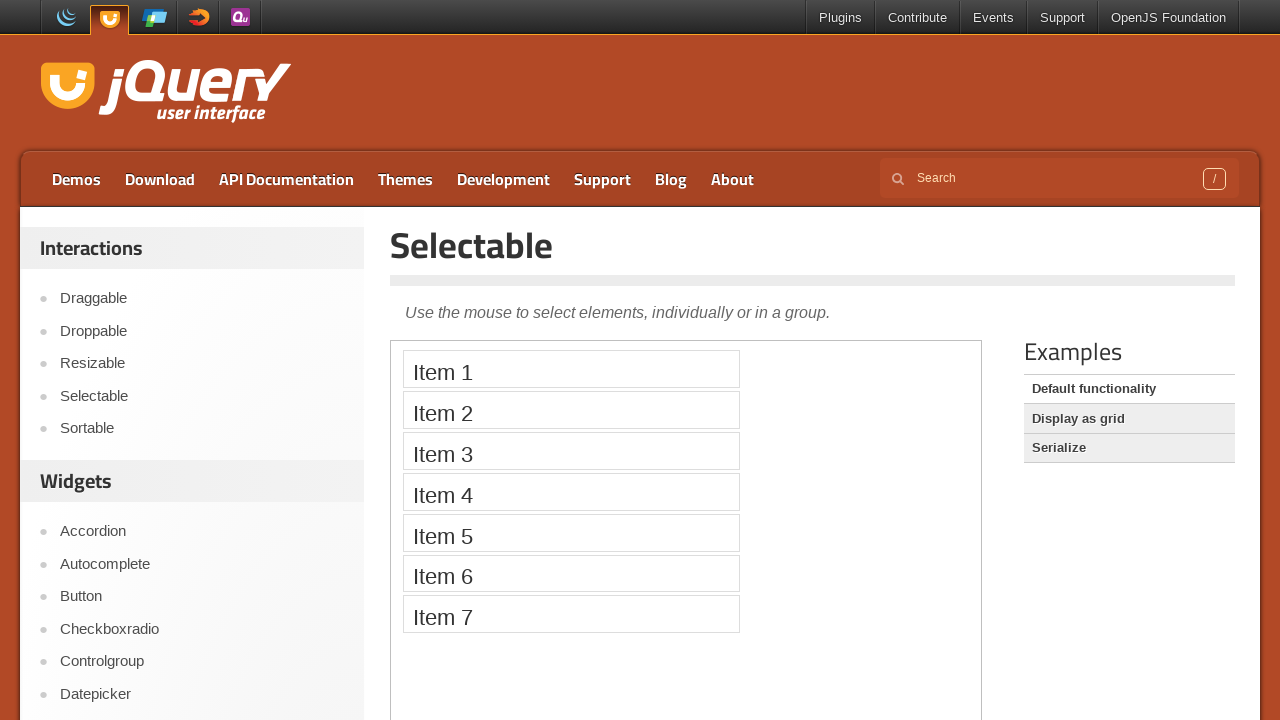

Ctrl+clicked Item 1 in the selectable demo iframe at (571, 369) on iframe >> nth=0 >> internal:control=enter-frame >> xpath=//li[text()='Item 1']
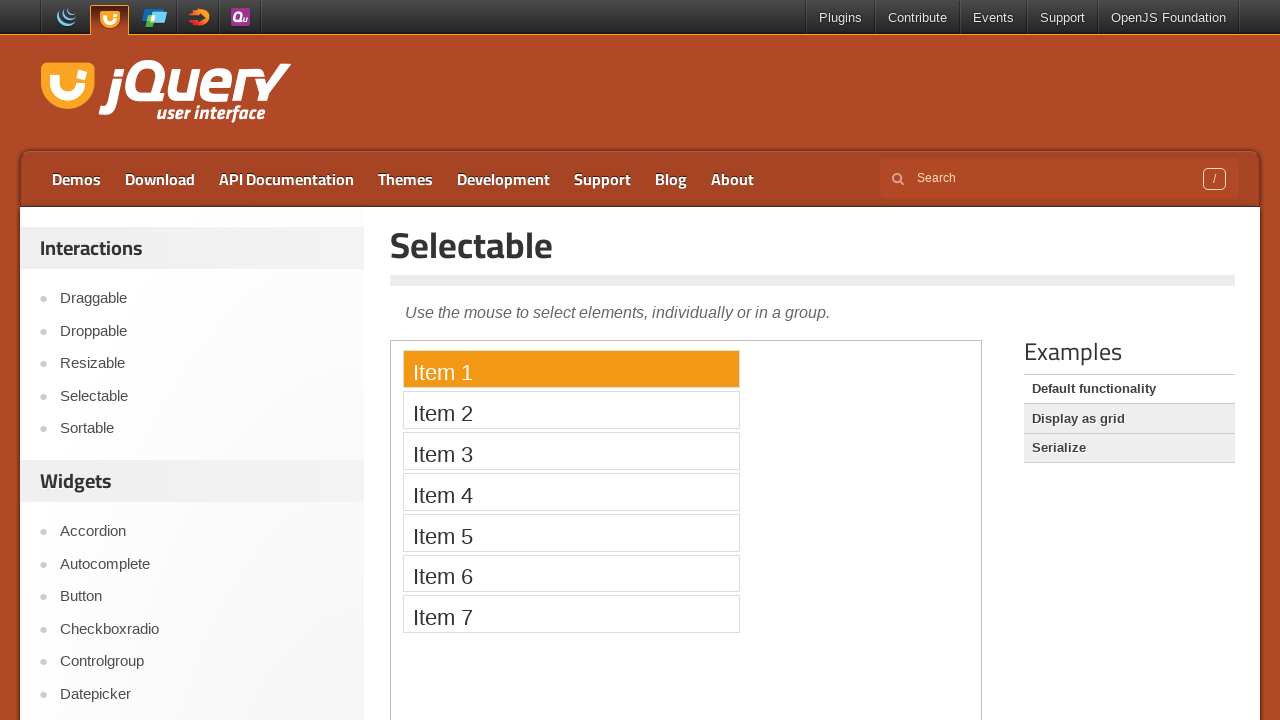

Ctrl+clicked Item 3 to add to selection at (571, 451) on iframe >> nth=0 >> internal:control=enter-frame >> xpath=//li[text()='Item 3']
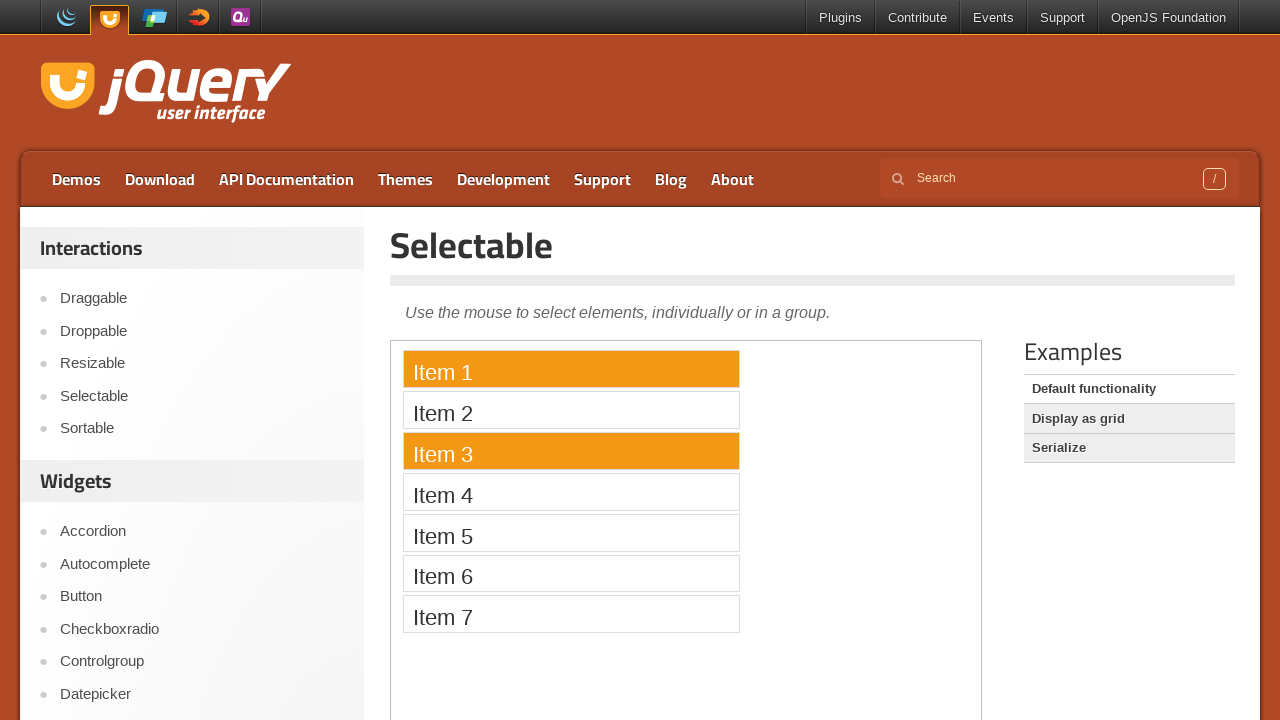

Ctrl+clicked Item 5 to add to selection at (571, 532) on iframe >> nth=0 >> internal:control=enter-frame >> xpath=//li[text()='Item 5']
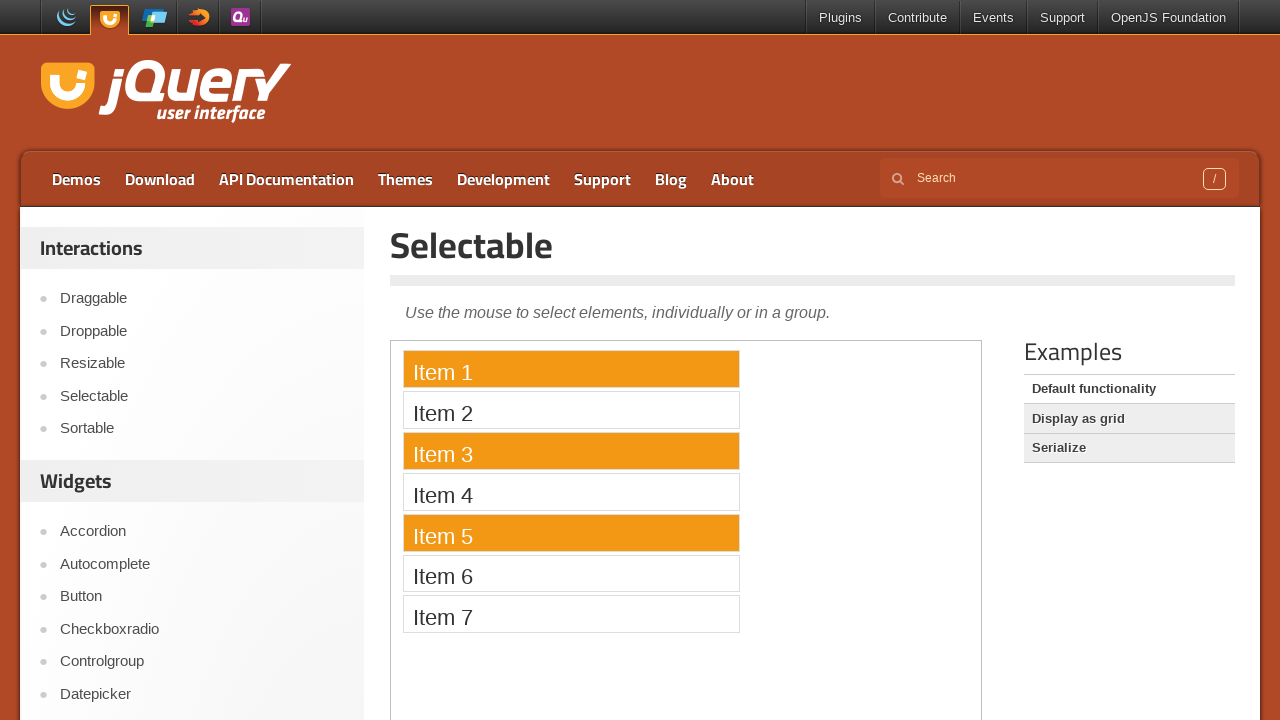

Ctrl+clicked Item 7 to add to selection at (571, 614) on iframe >> nth=0 >> internal:control=enter-frame >> xpath=//li[text()='Item 7']
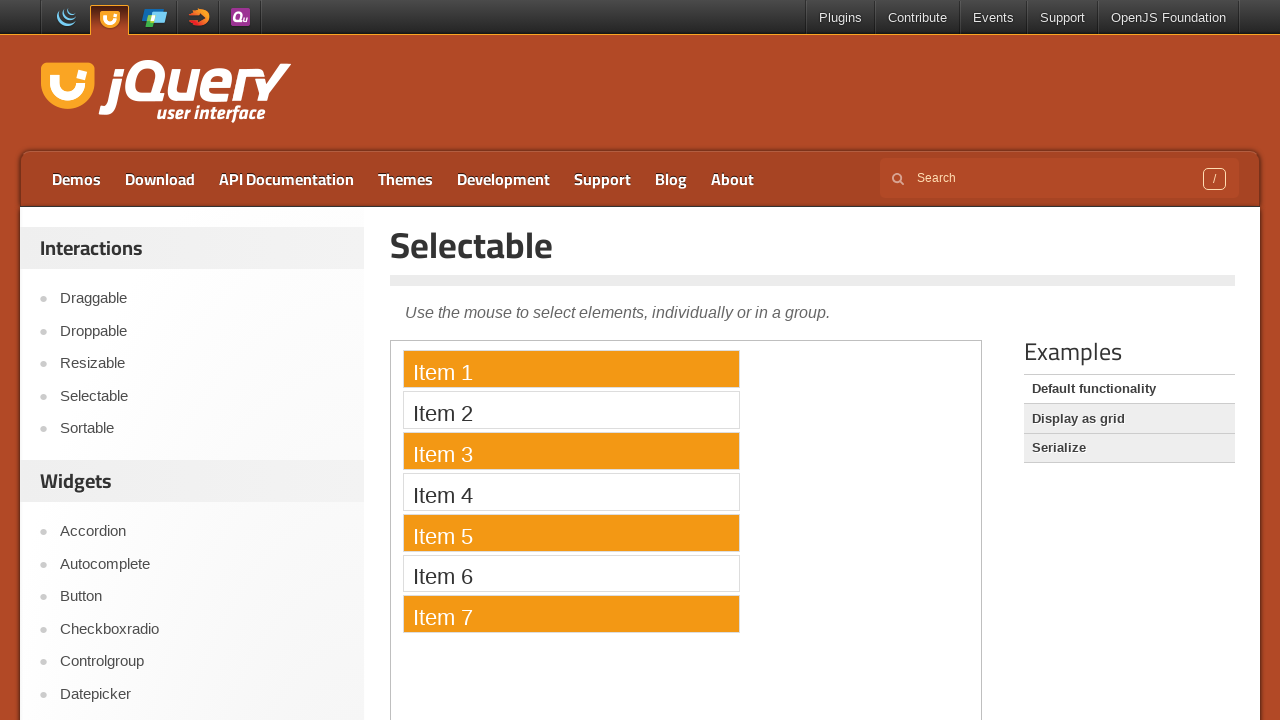

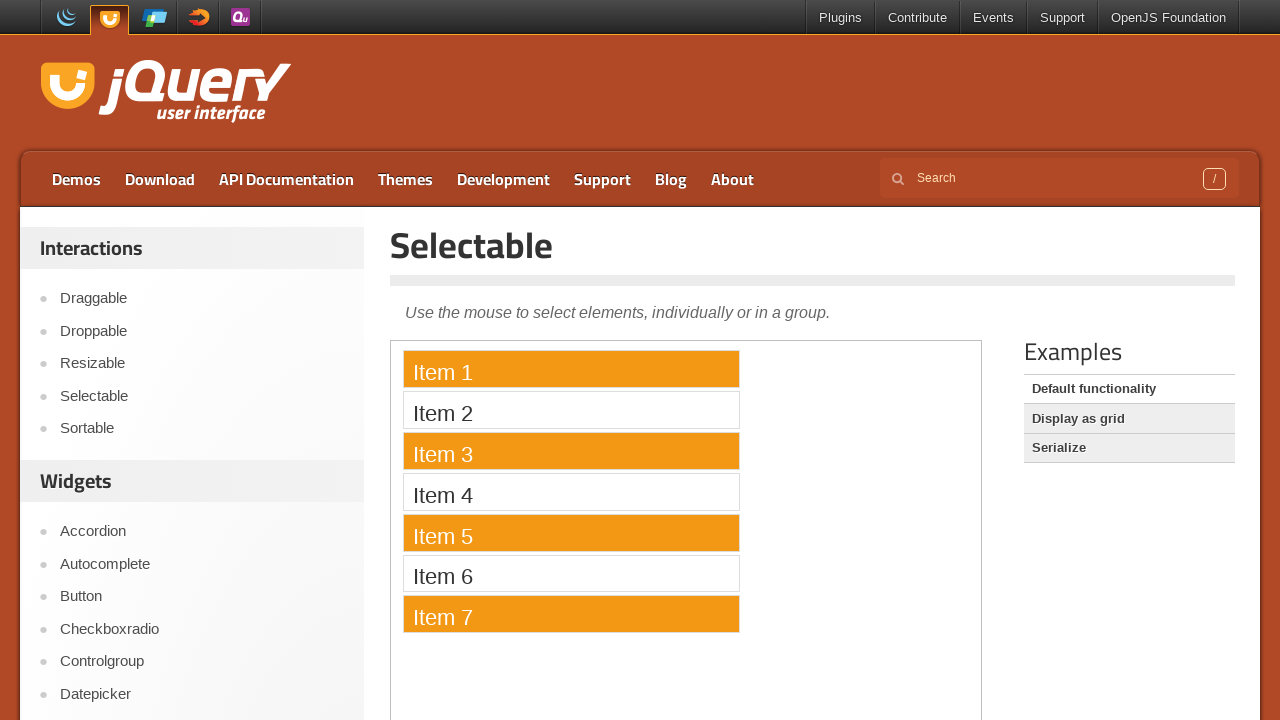